Automates playing an online checkers game by making 5 moves (selecting pieces and moving them diagonally), then restarts the game to verify the restart functionality works.

Starting URL: https://www.gamesforthebrain.com/game/checkers/

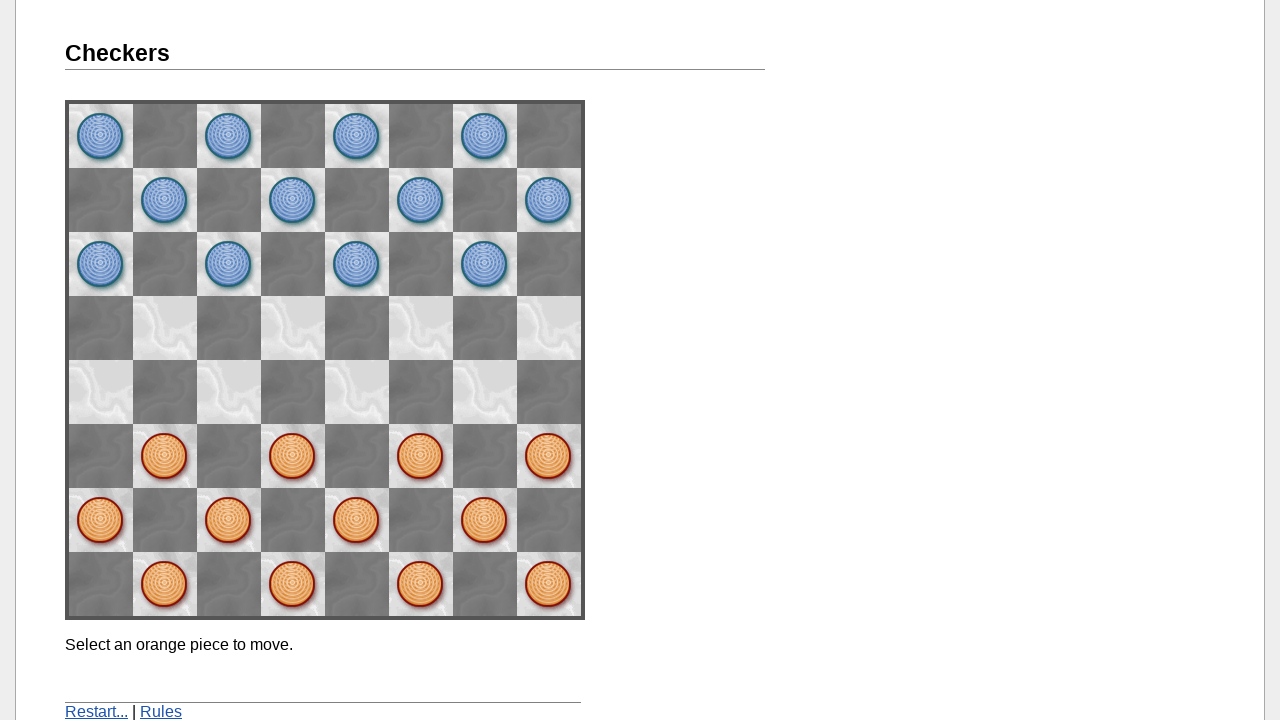

Waited for checkers board to load
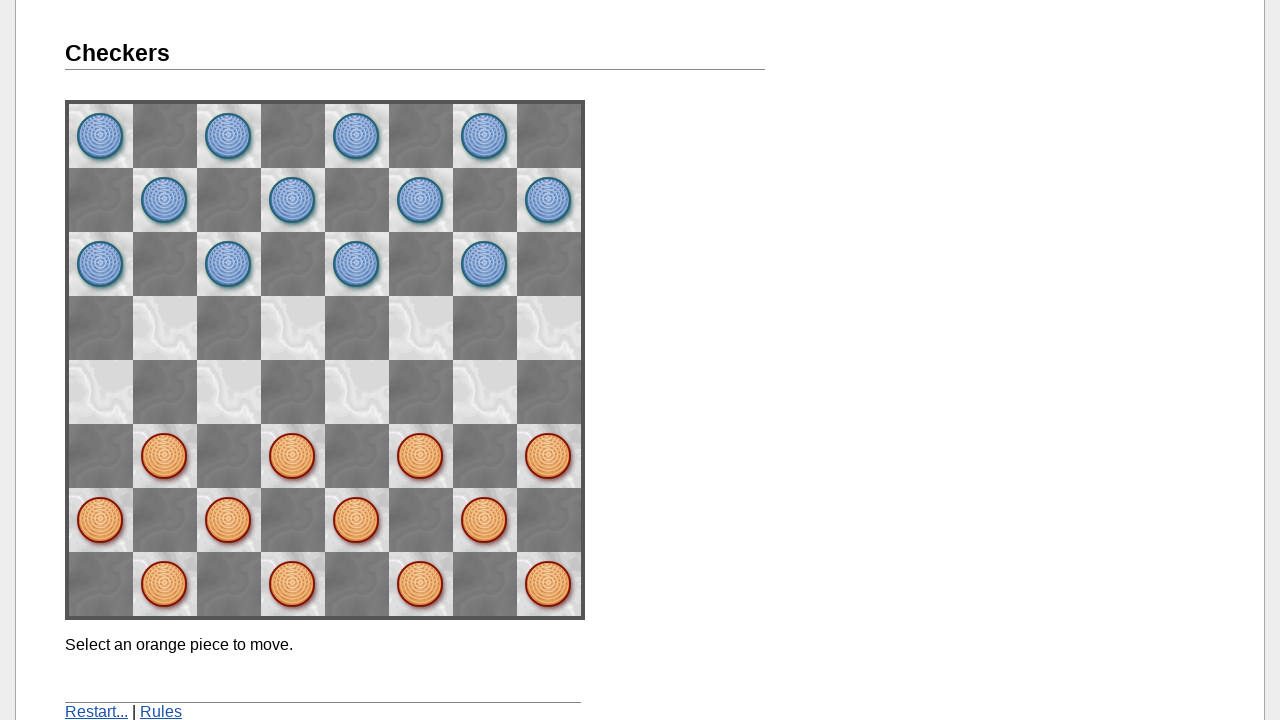

Waited for board space images to load
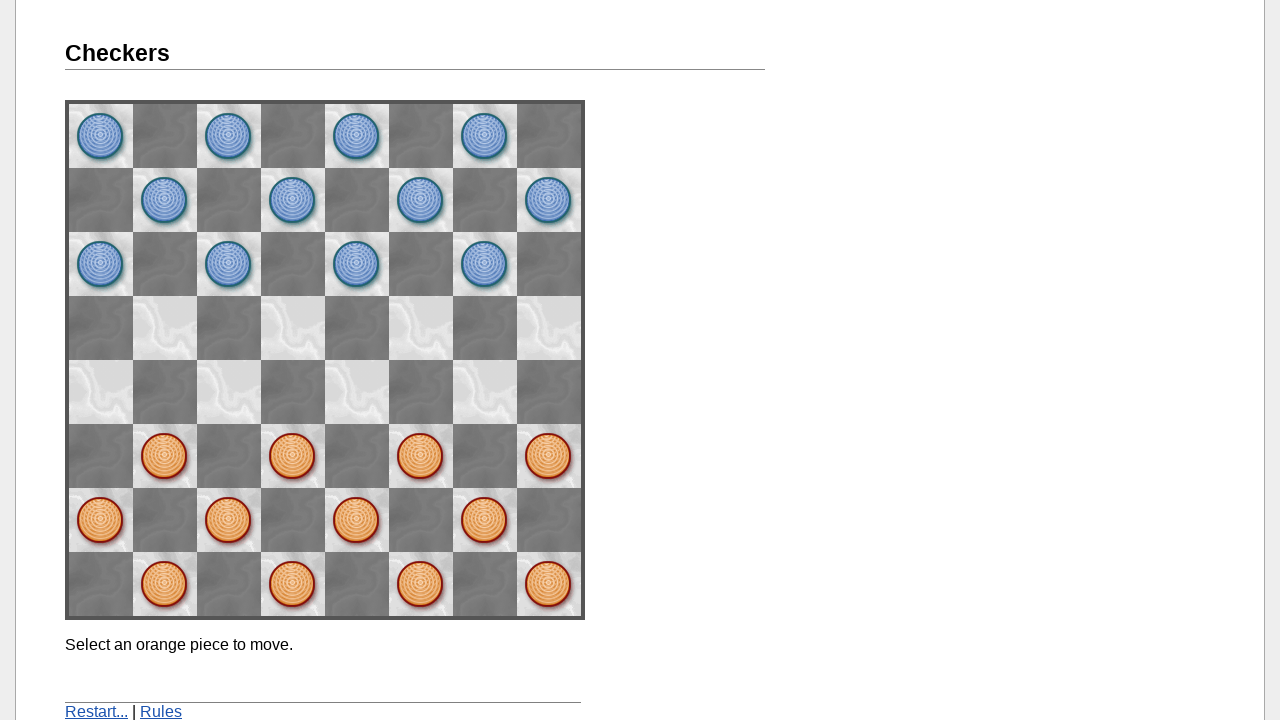

Selected piece at position (6, 2) at (165, 456) on img[name=space62]
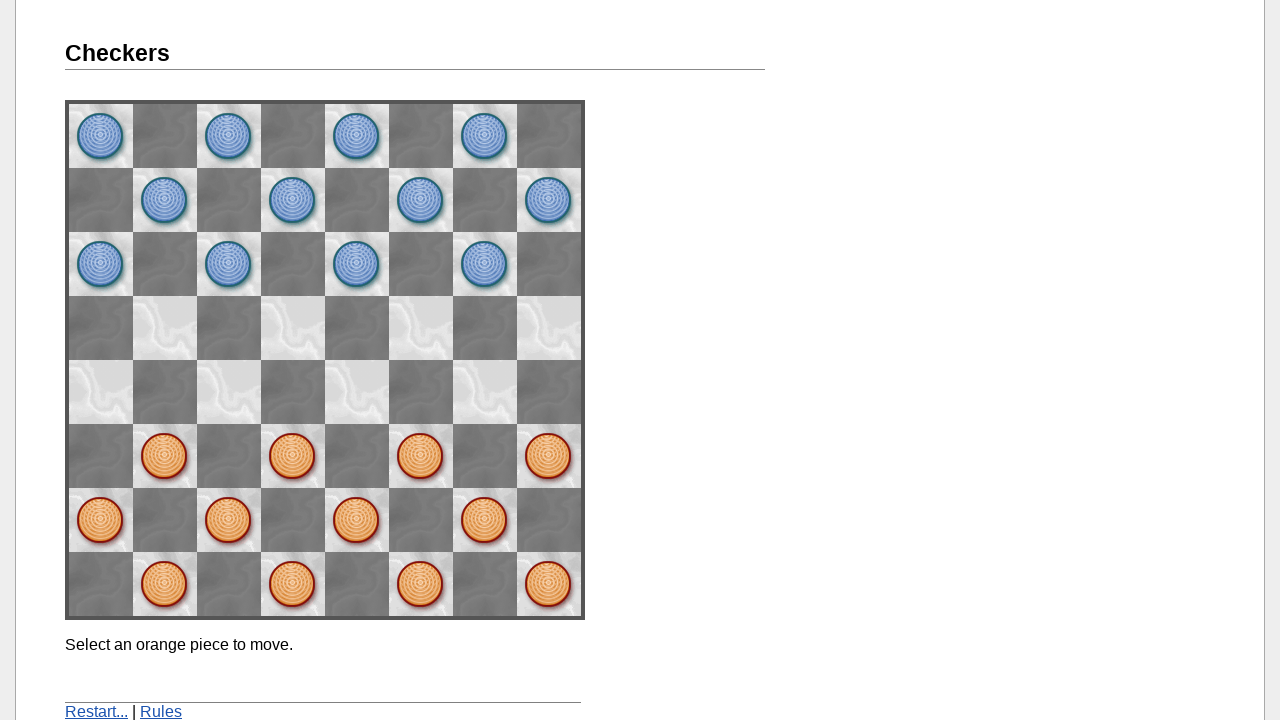

Moved piece to position (5, 3) at (229, 392) on img[name=space53]
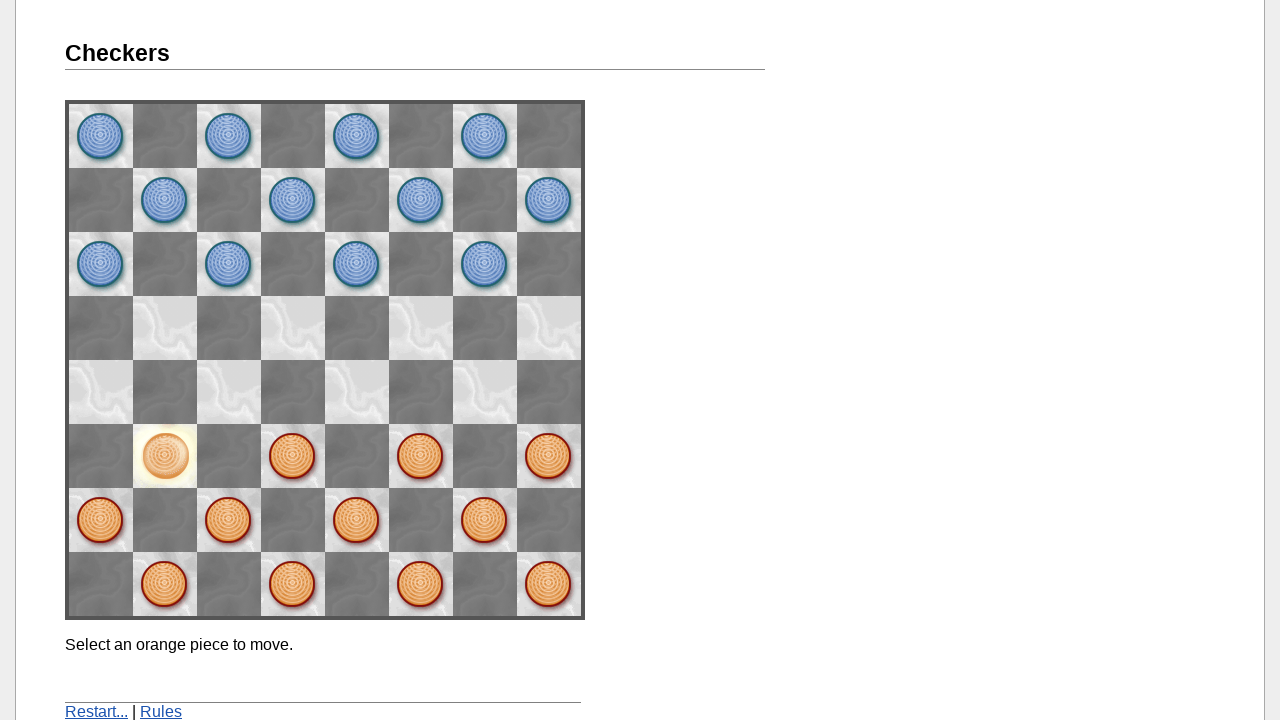

Waited 500ms for game UI to update after move
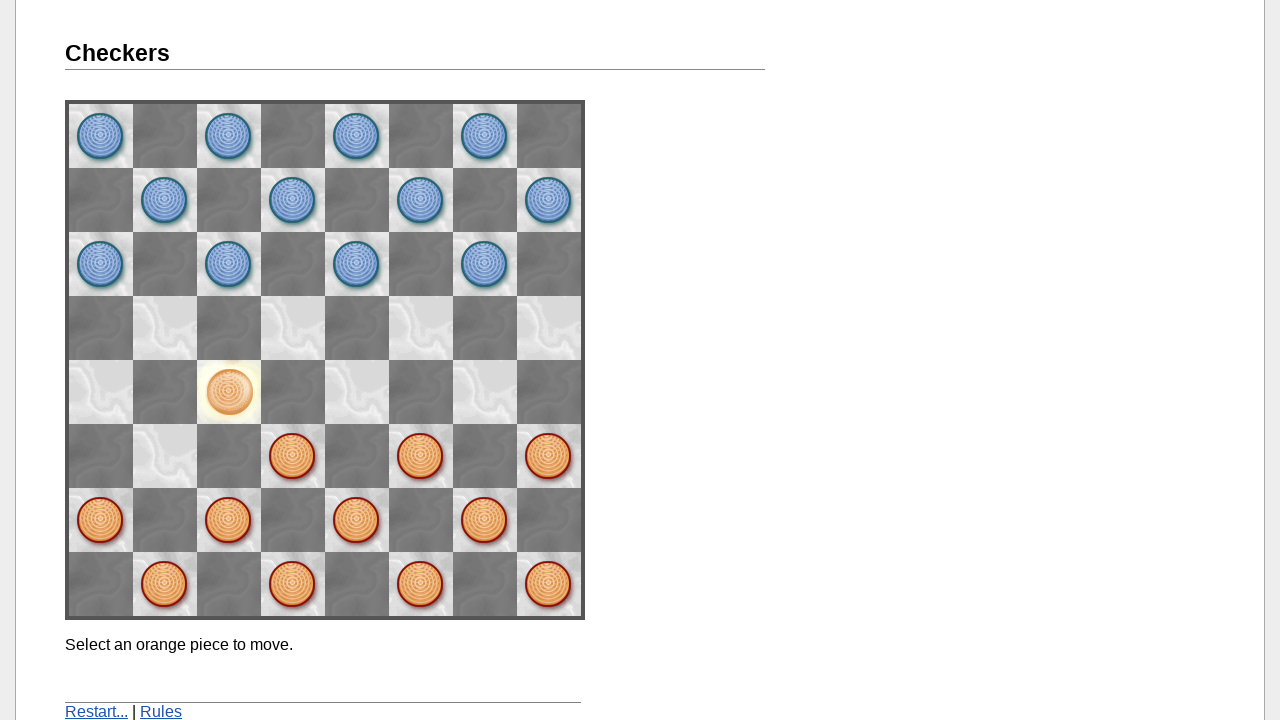

Waited for message element to be visible
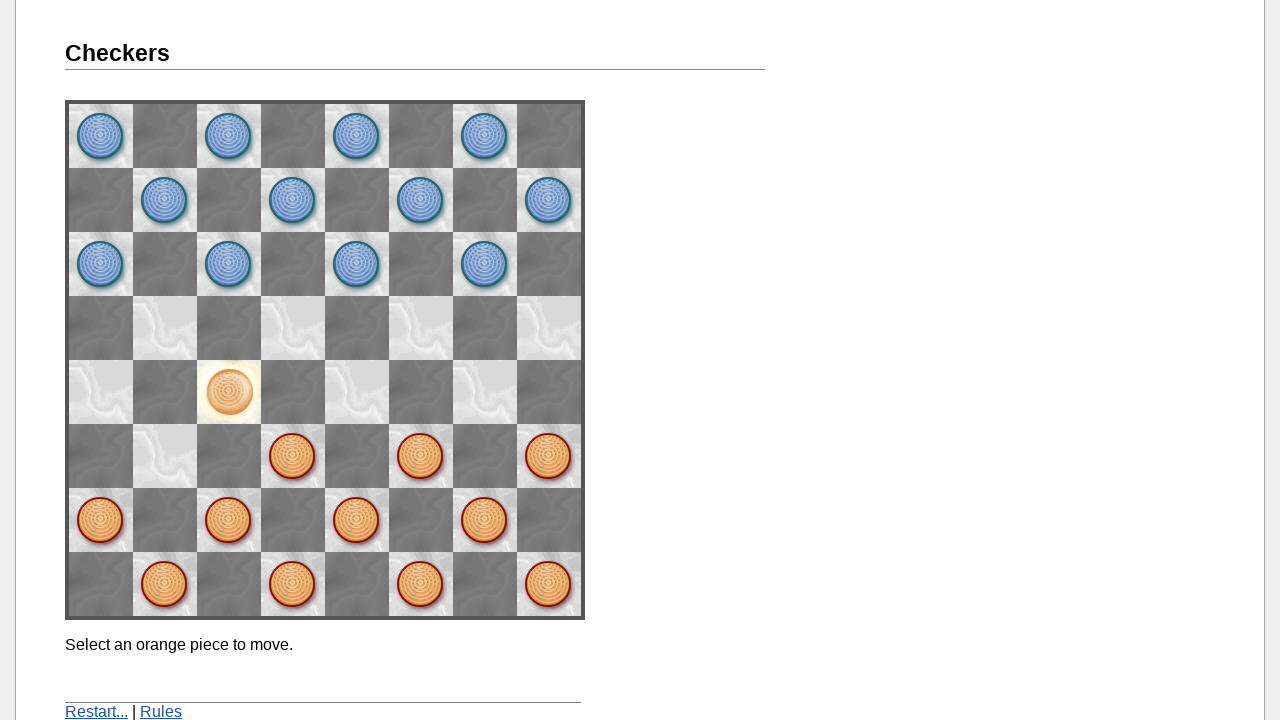

Waited for 'Make a move' message to appear
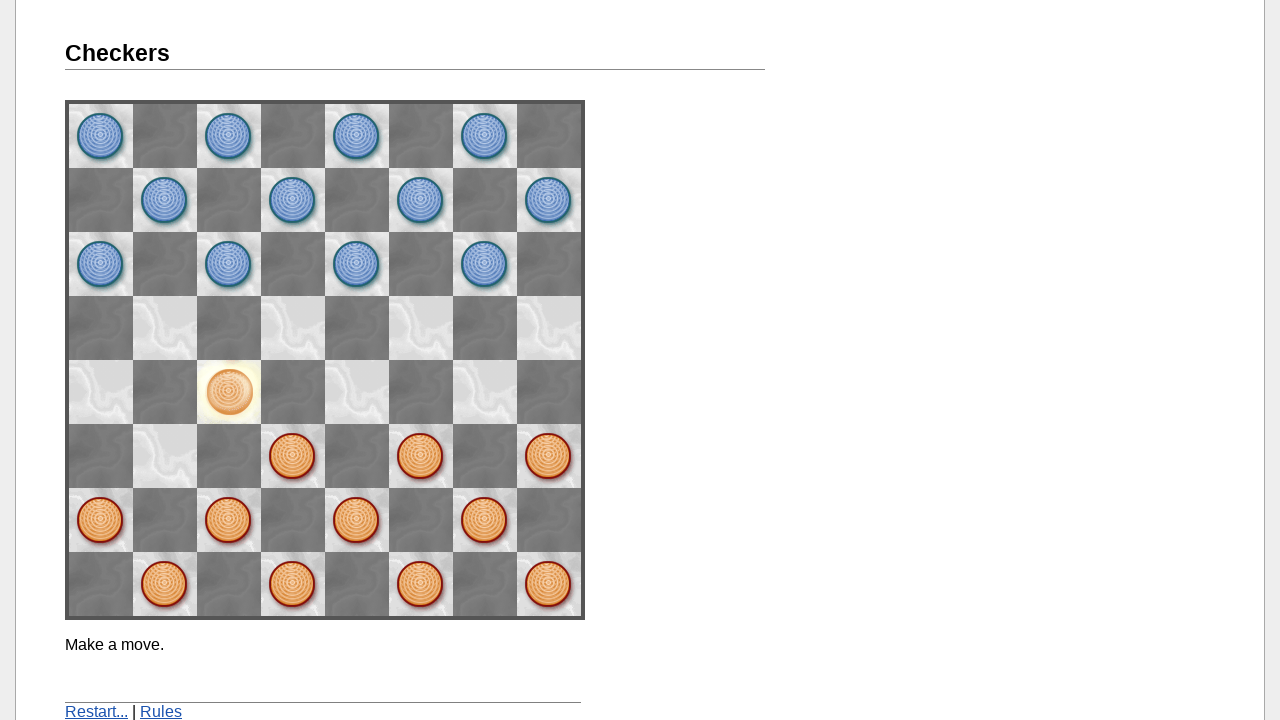

Selected piece at position (5, 3) at (229, 392) on img[name=space53]
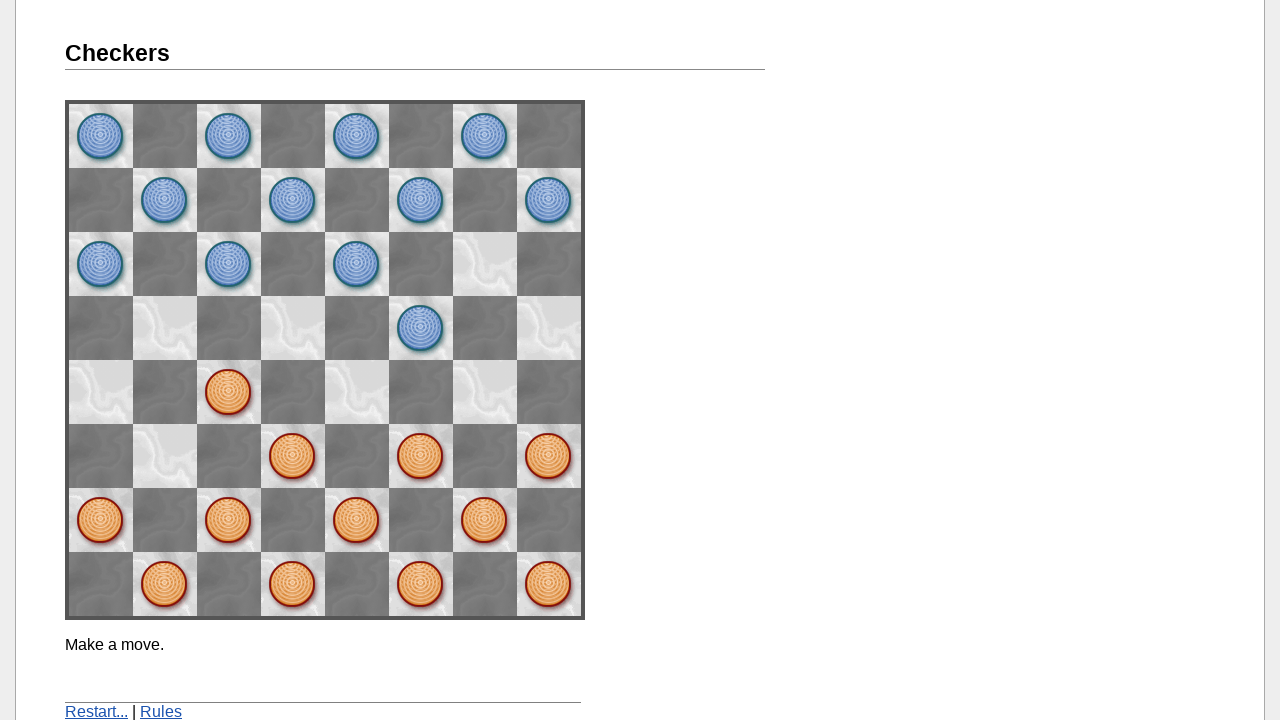

Moved piece to position (4, 4) at (293, 328) on img[name=space44]
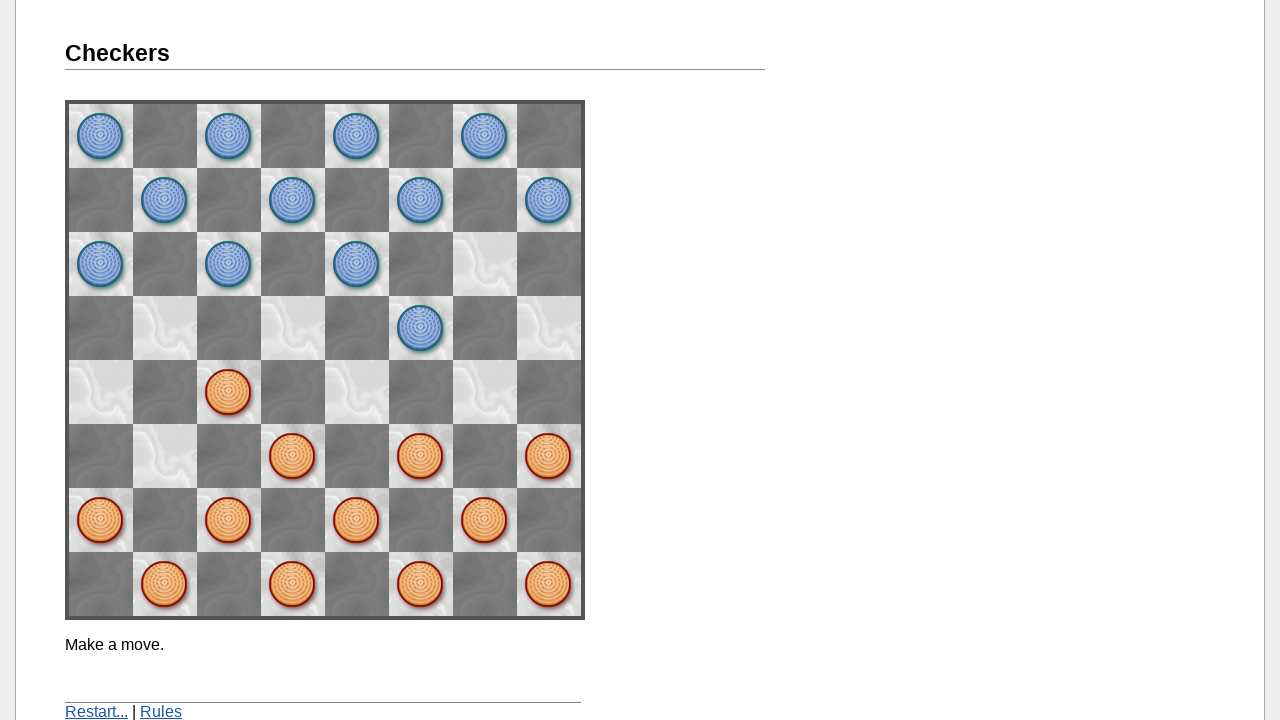

Waited 500ms for game UI to update after move
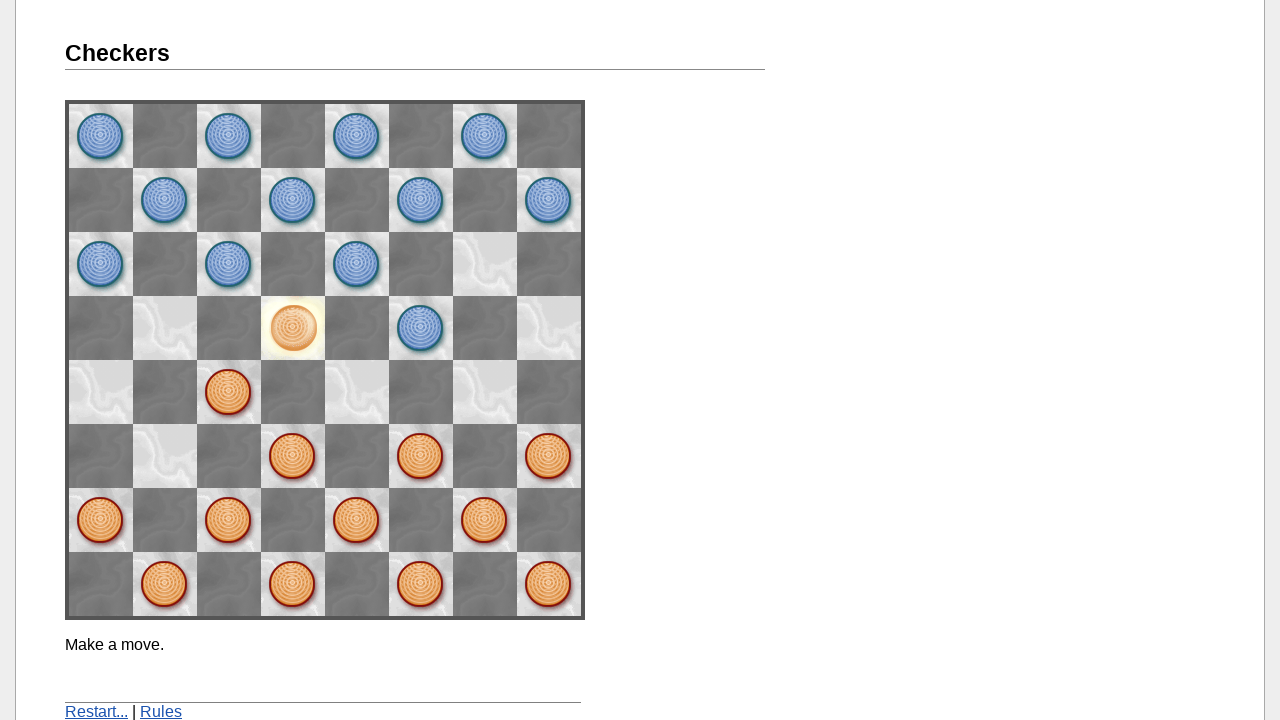

Waited for message element to be visible
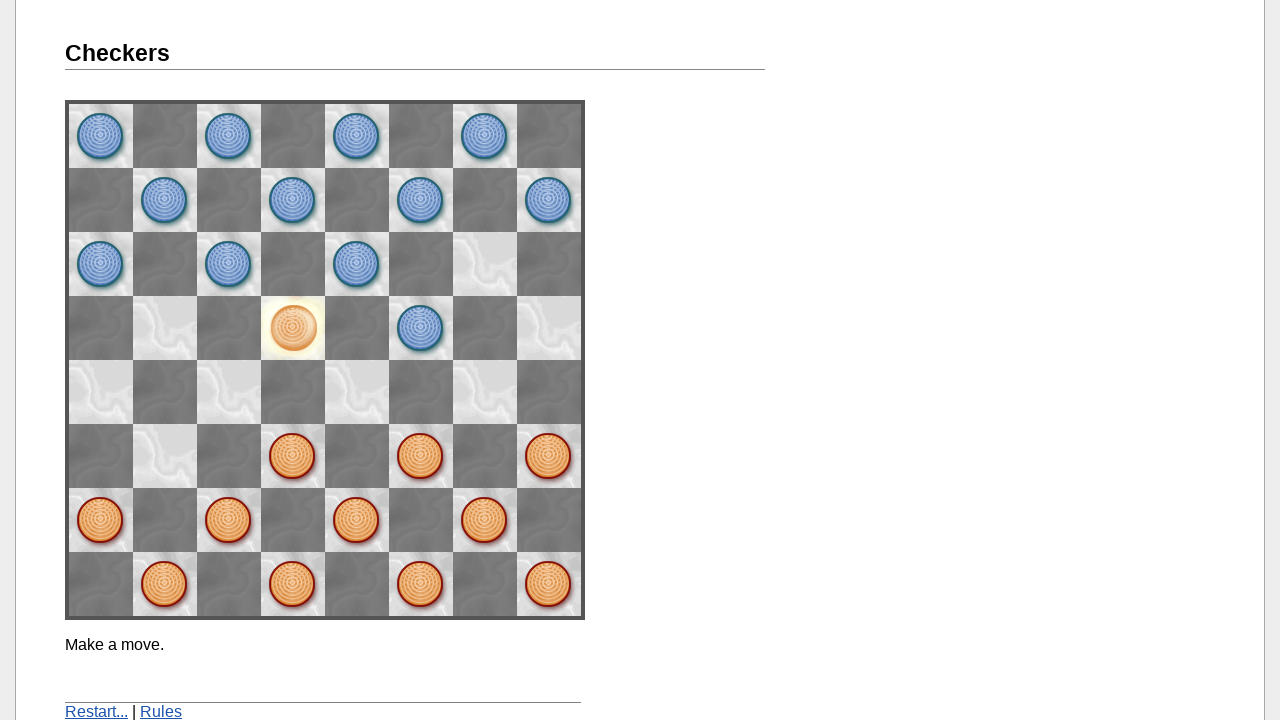

Waited for 'Make a move' message to appear
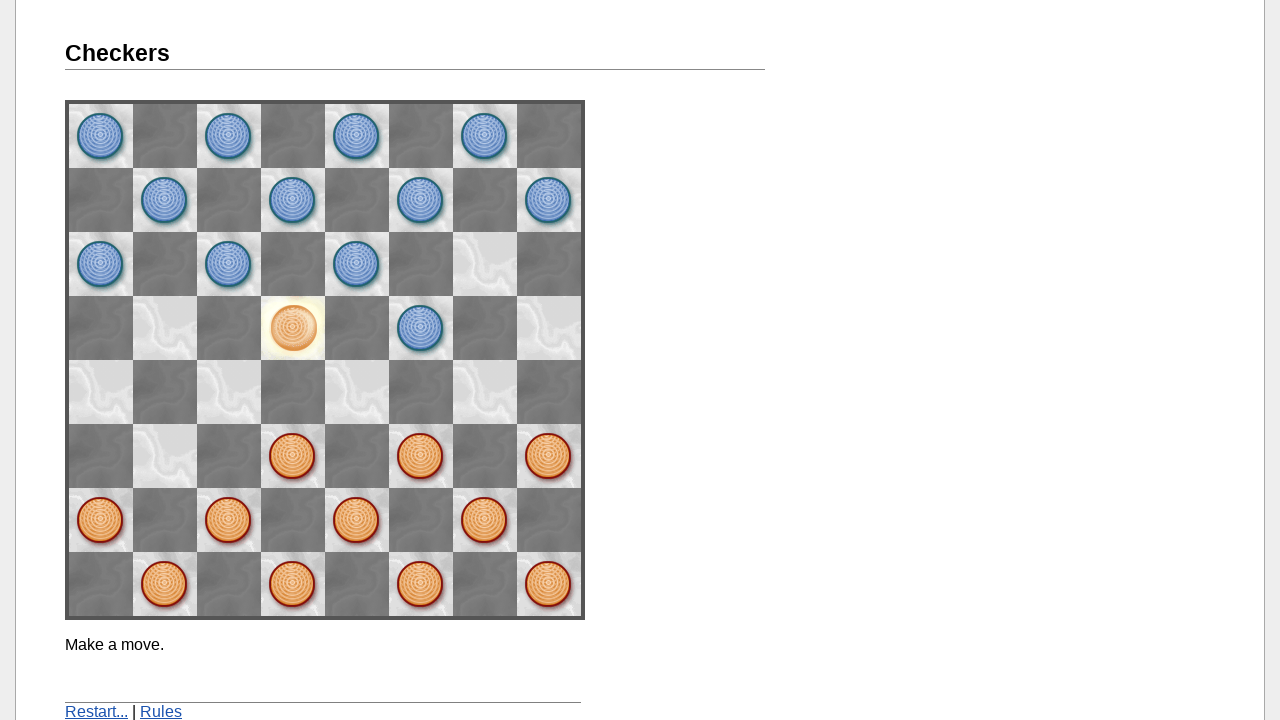

Selected piece at position (4, 2) at (293, 456) on img[name=space42]
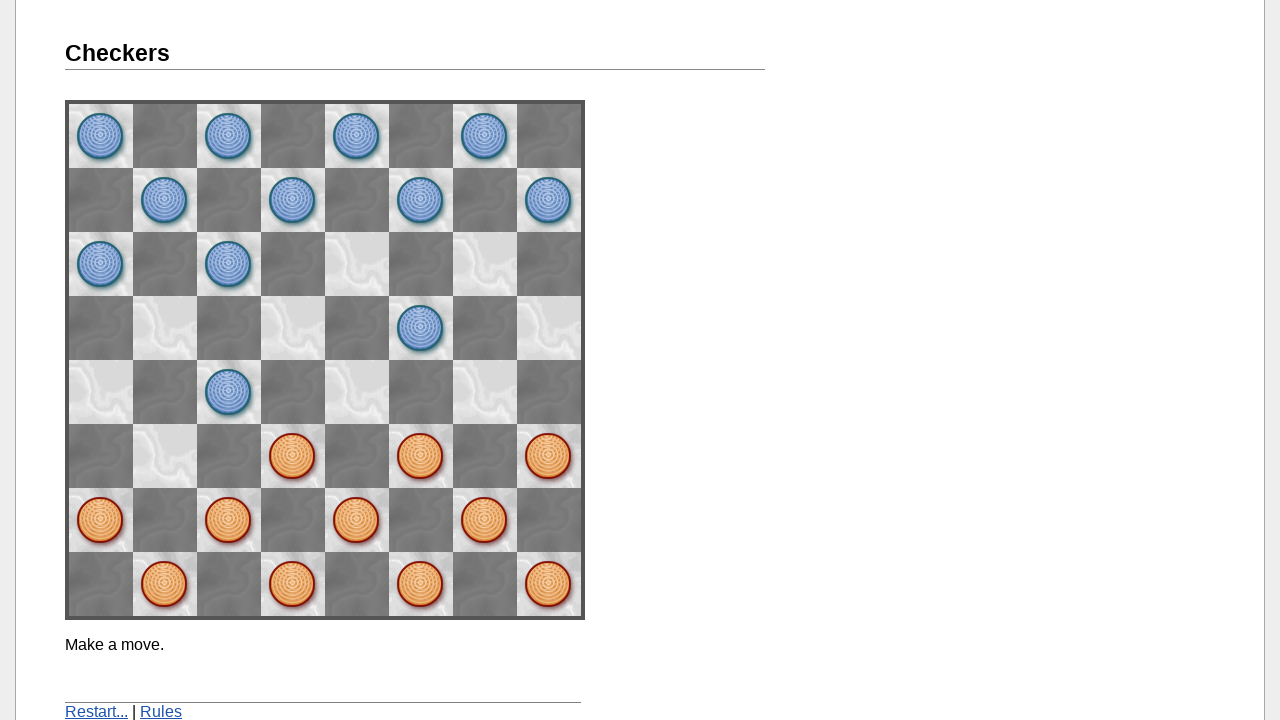

Moved piece to position (6, 4) at (165, 328) on img[name=space64]
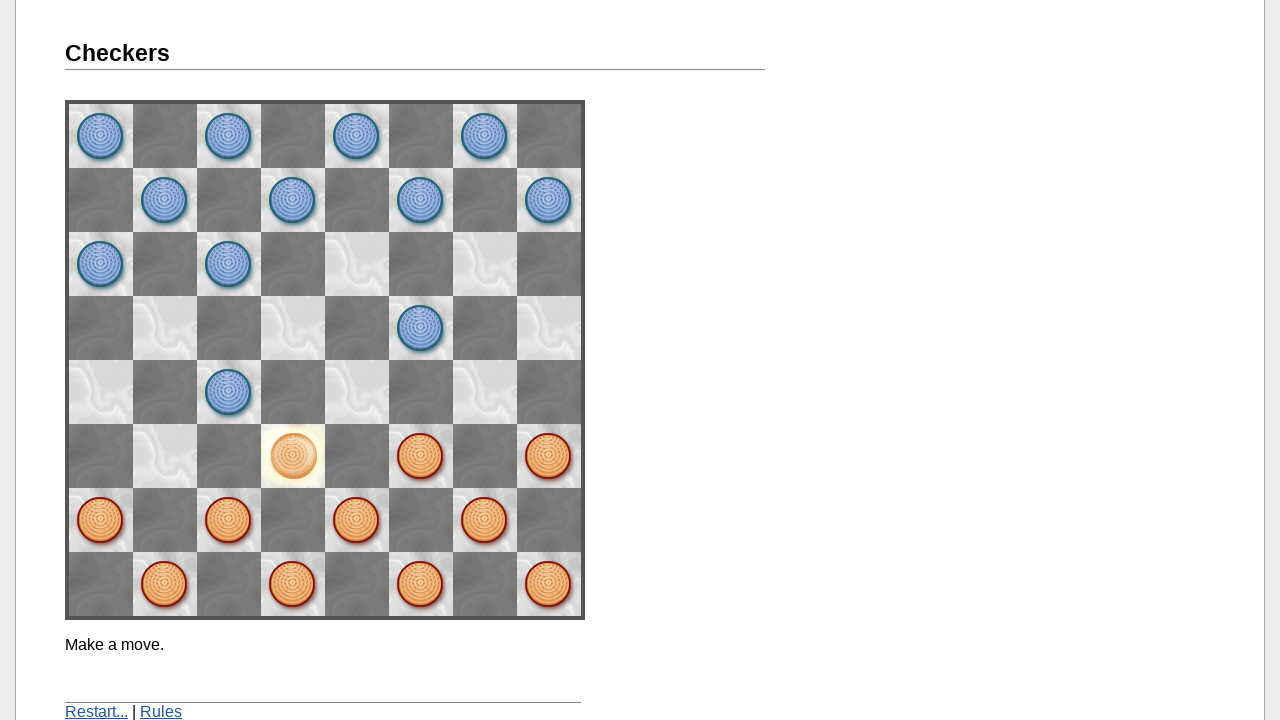

Waited 500ms for game UI to update after move
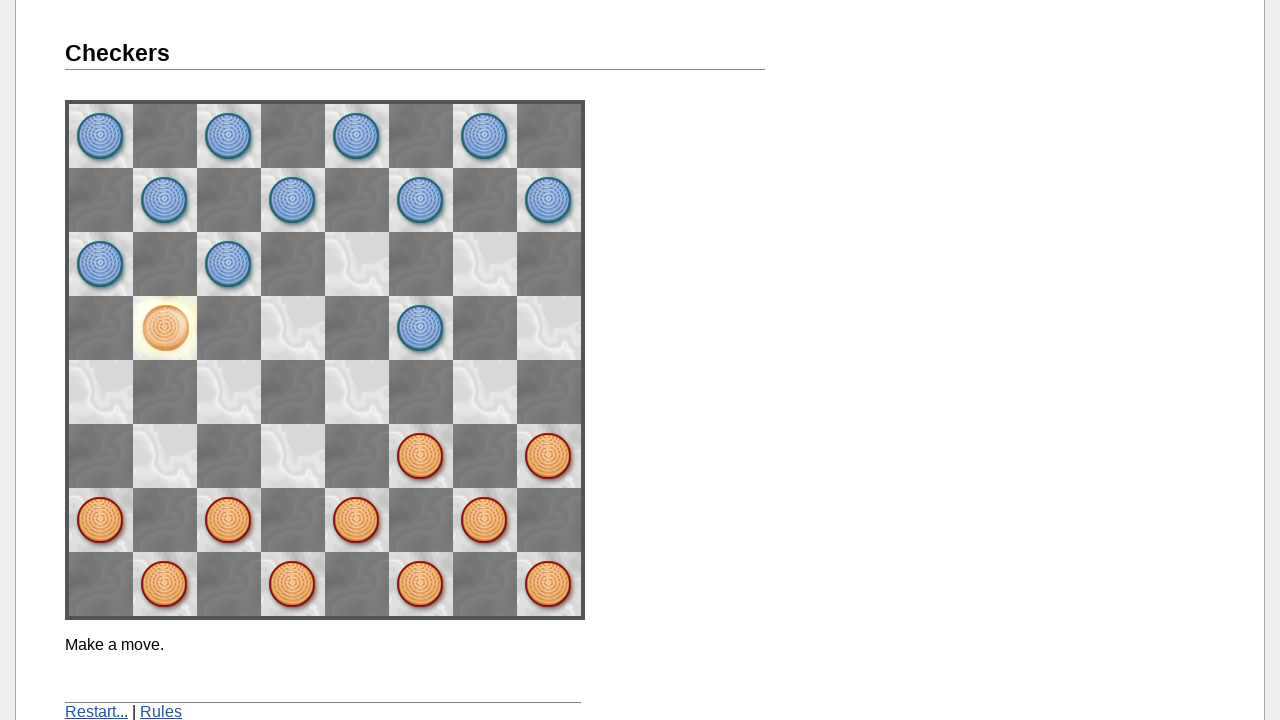

Waited for message element to be visible
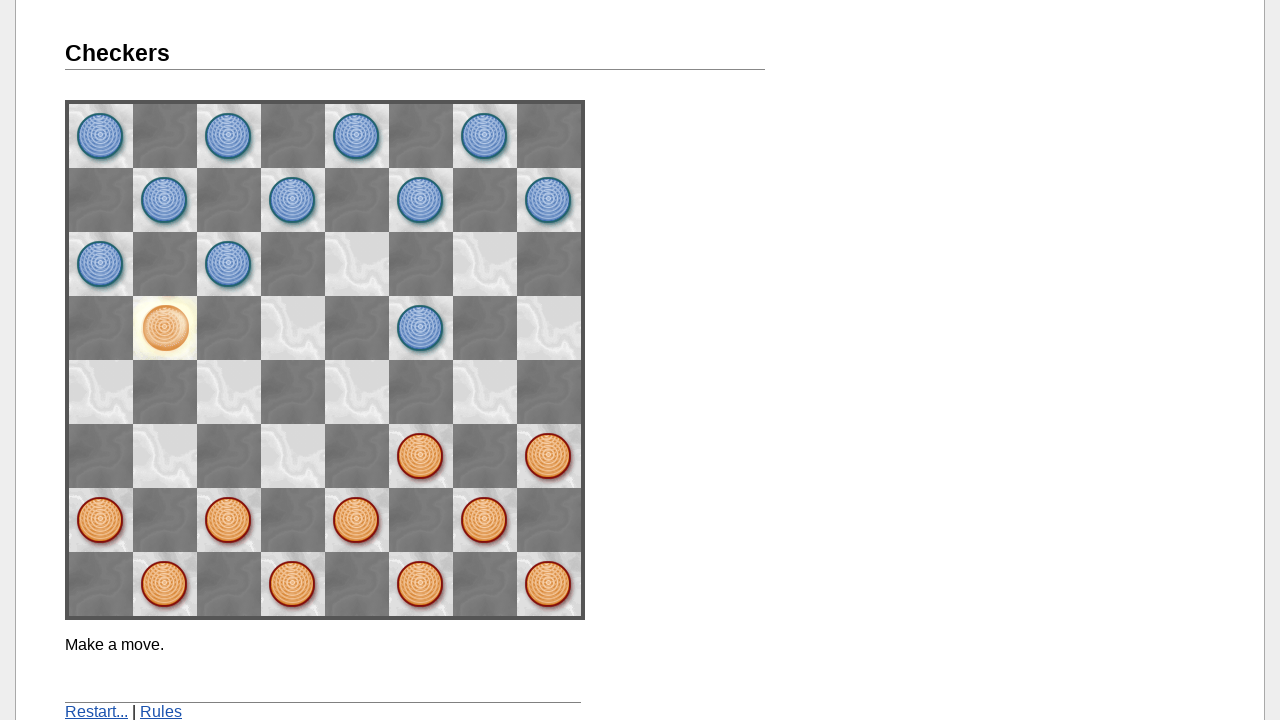

Waited for 'Make a move' message to appear
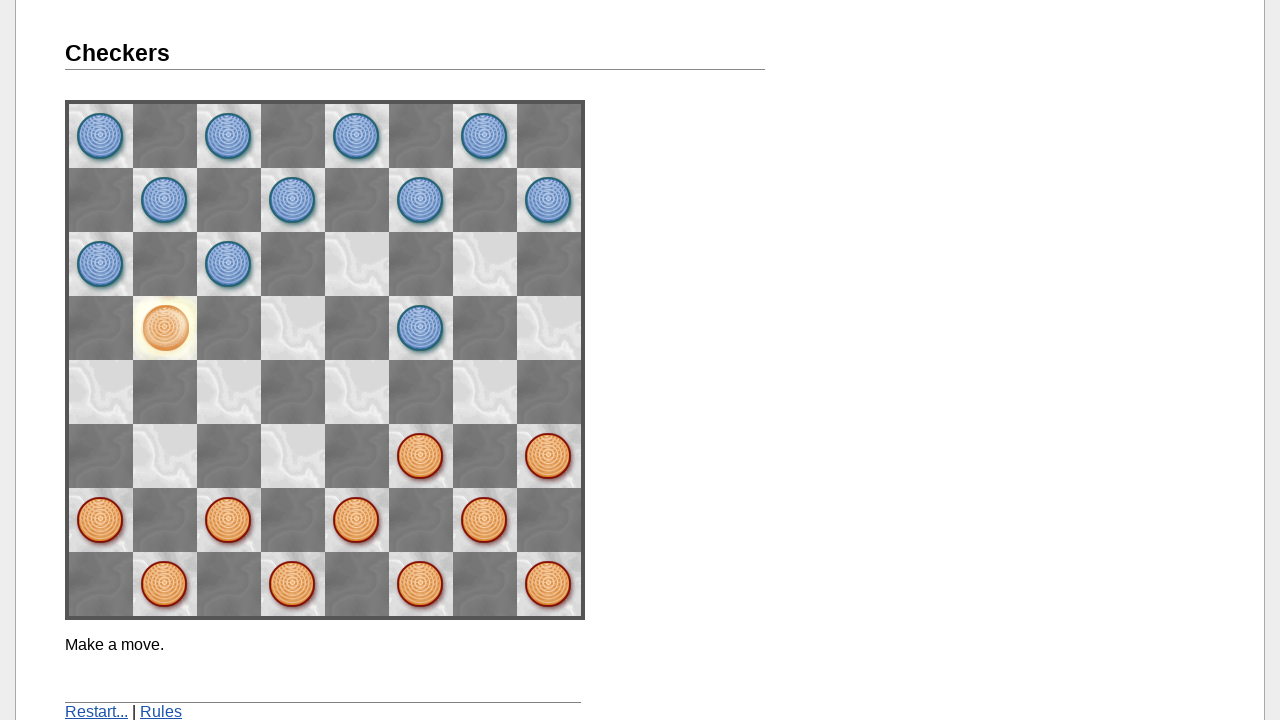

Selected piece at position (2, 2) at (421, 456) on img[name=space22]
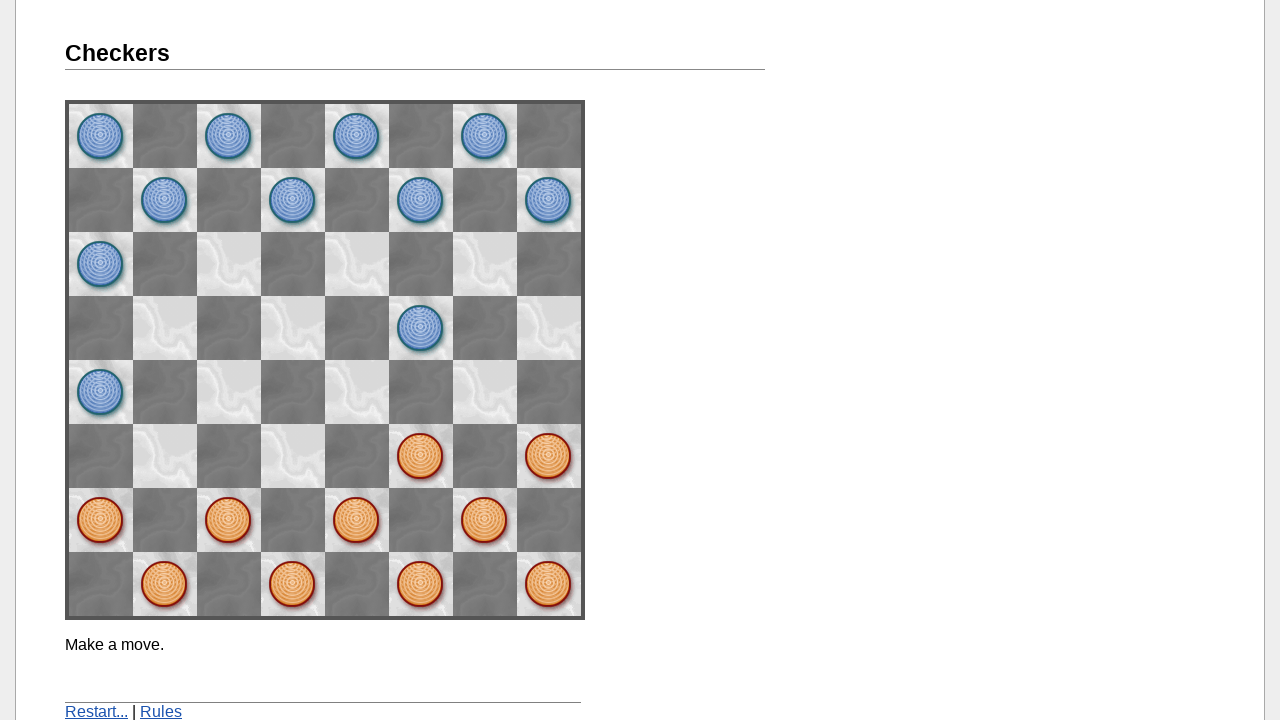

Moved piece to position (1, 3) at (485, 392) on img[name=space13]
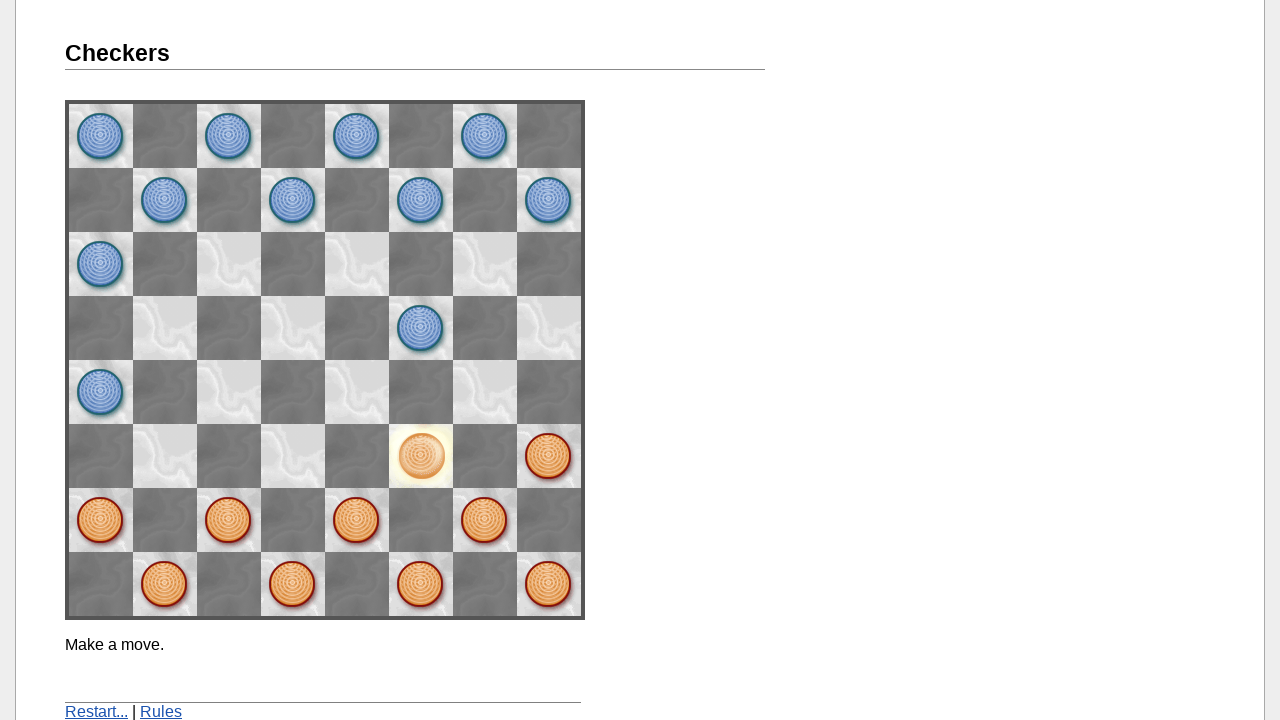

Waited 500ms for game UI to update after move
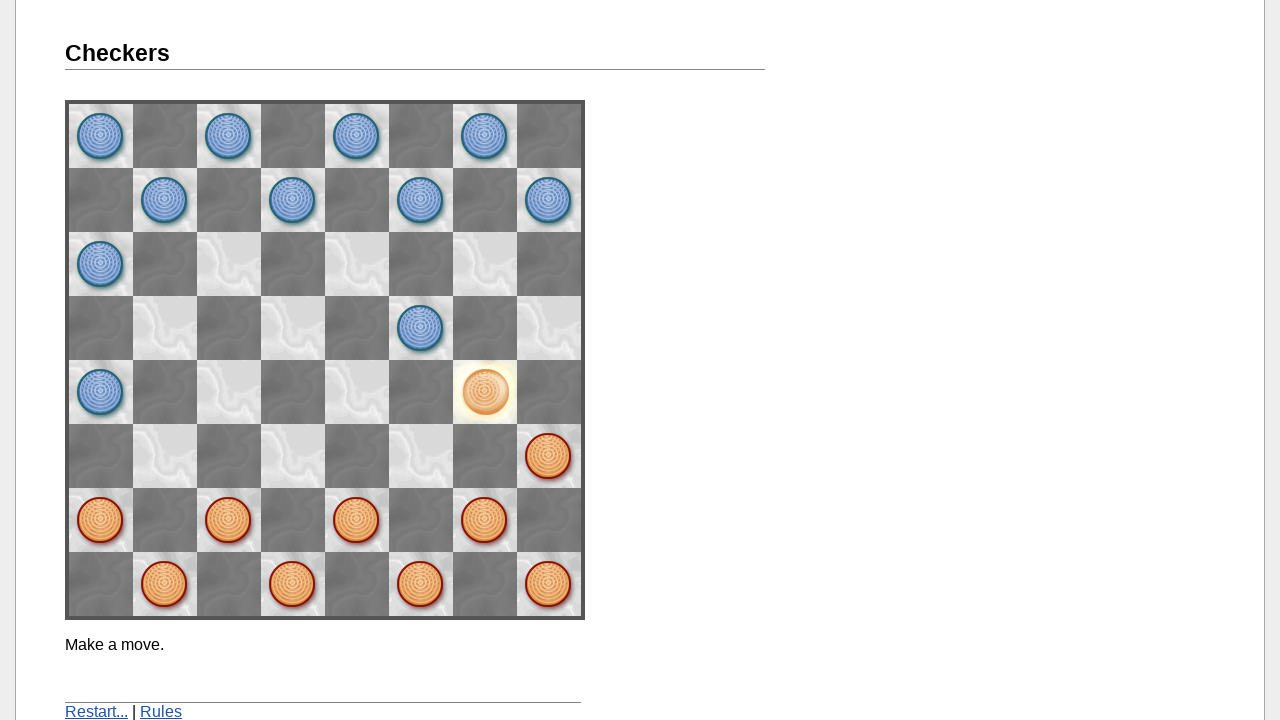

Waited for message element to be visible
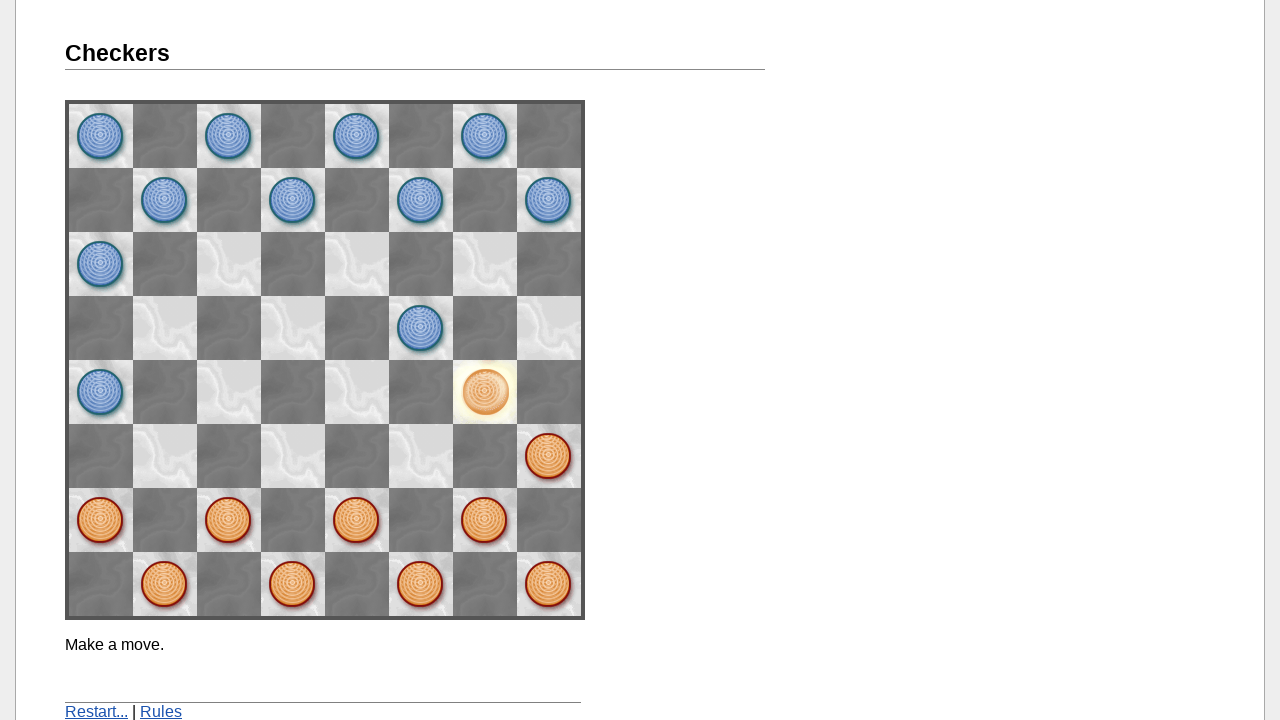

Waited for 'Make a move' message to appear
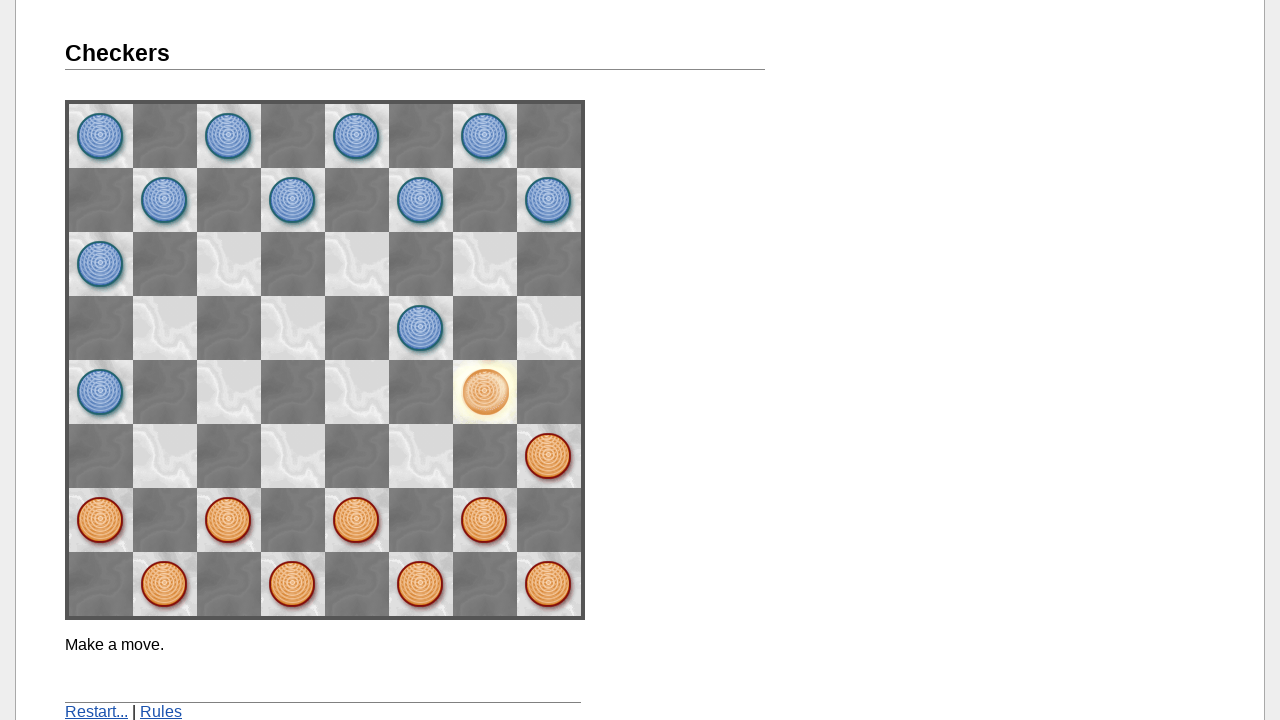

Selected piece at position (1, 3) at (485, 392) on img[name=space13]
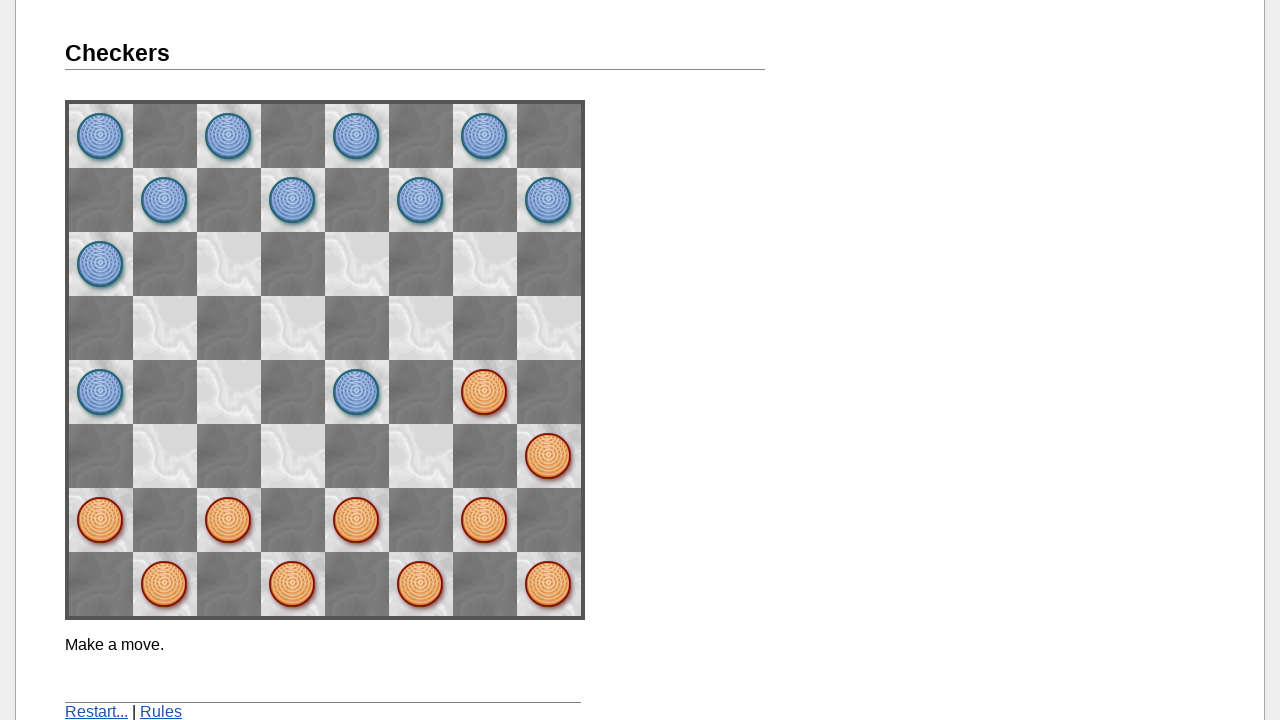

Moved piece to position (0, 4) at (549, 328) on img[name=space04]
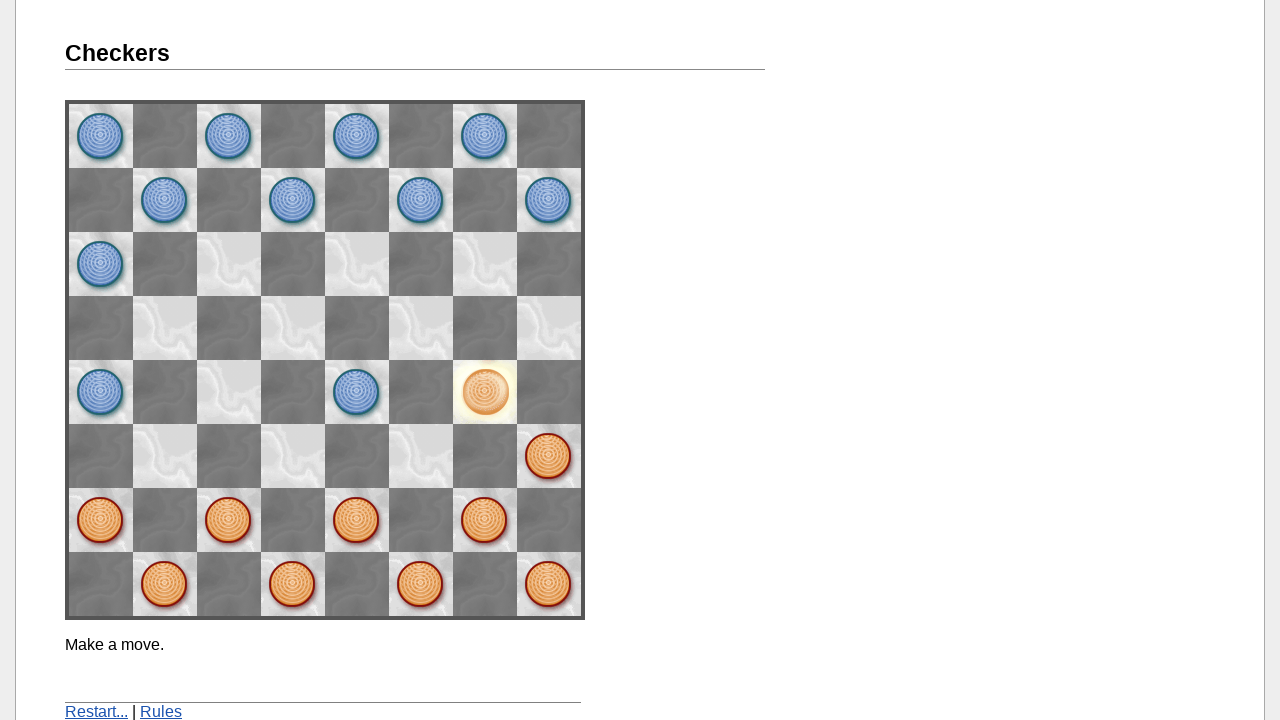

Waited 500ms for game UI to update after move
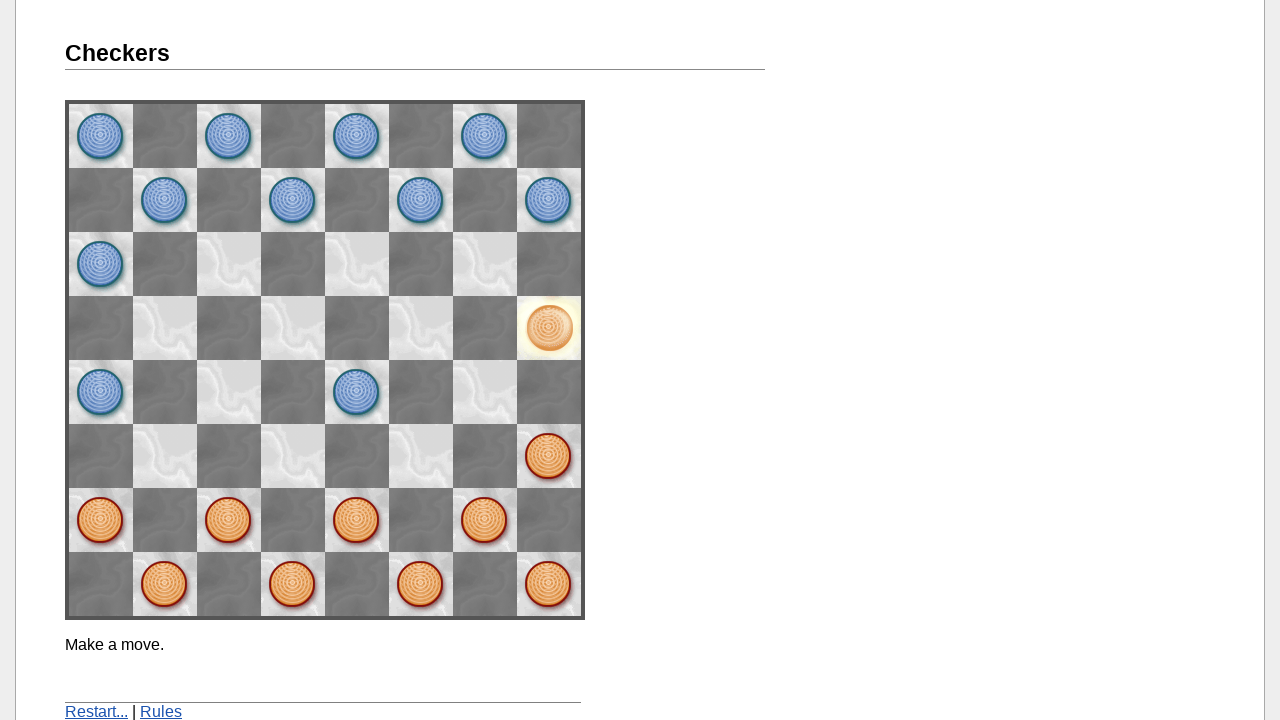

Clicked 'Restart...' button to restart the game at (96, 712) on text=Restart...
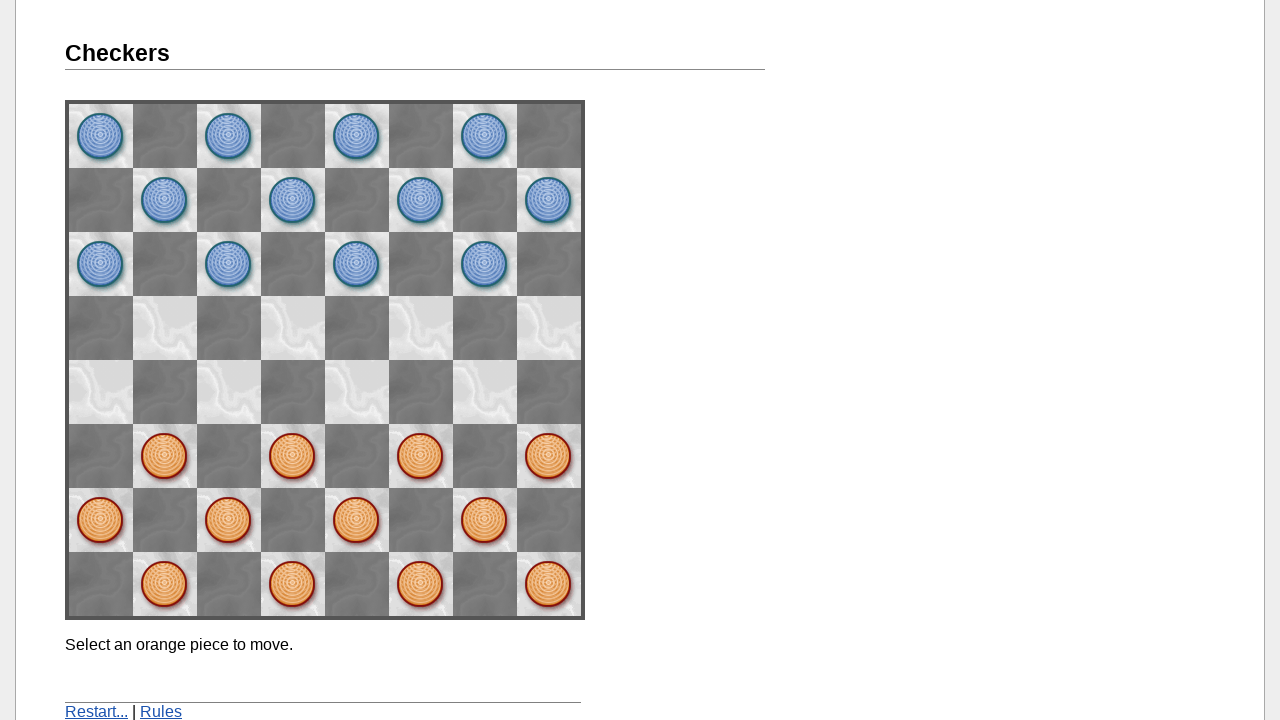

Verified game restarted with 12 player pieces and 12 opponent pieces
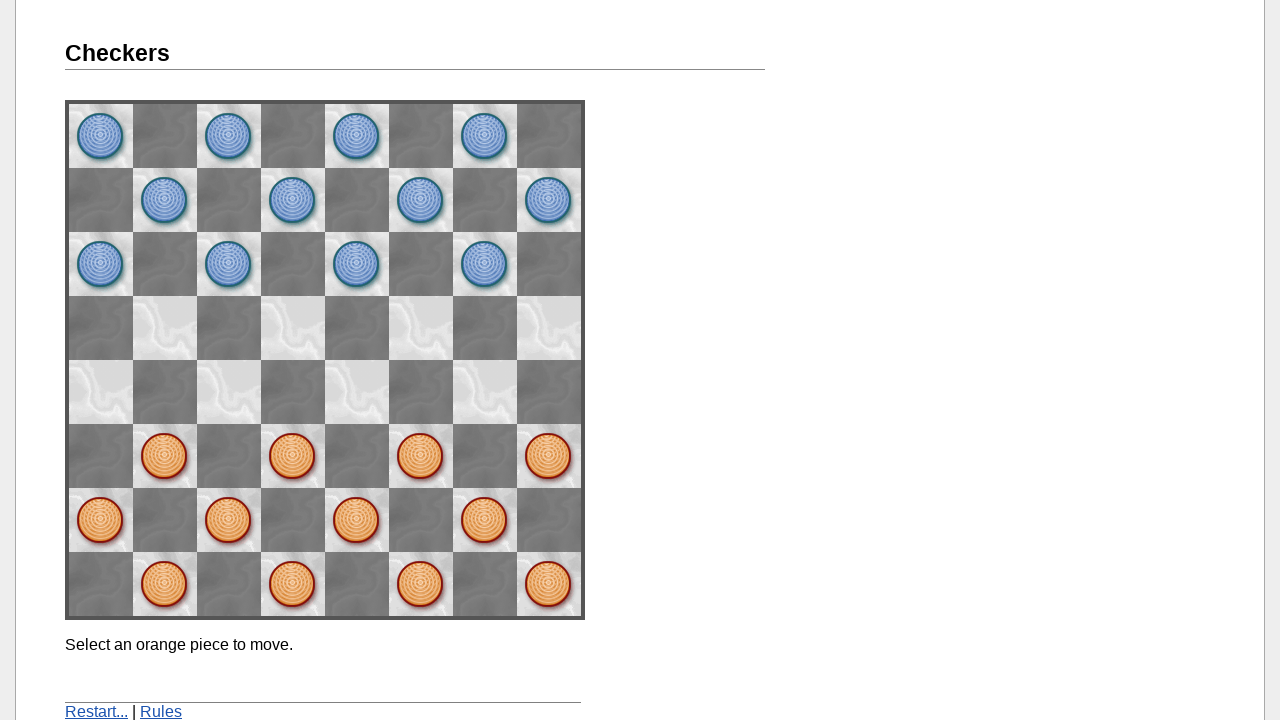

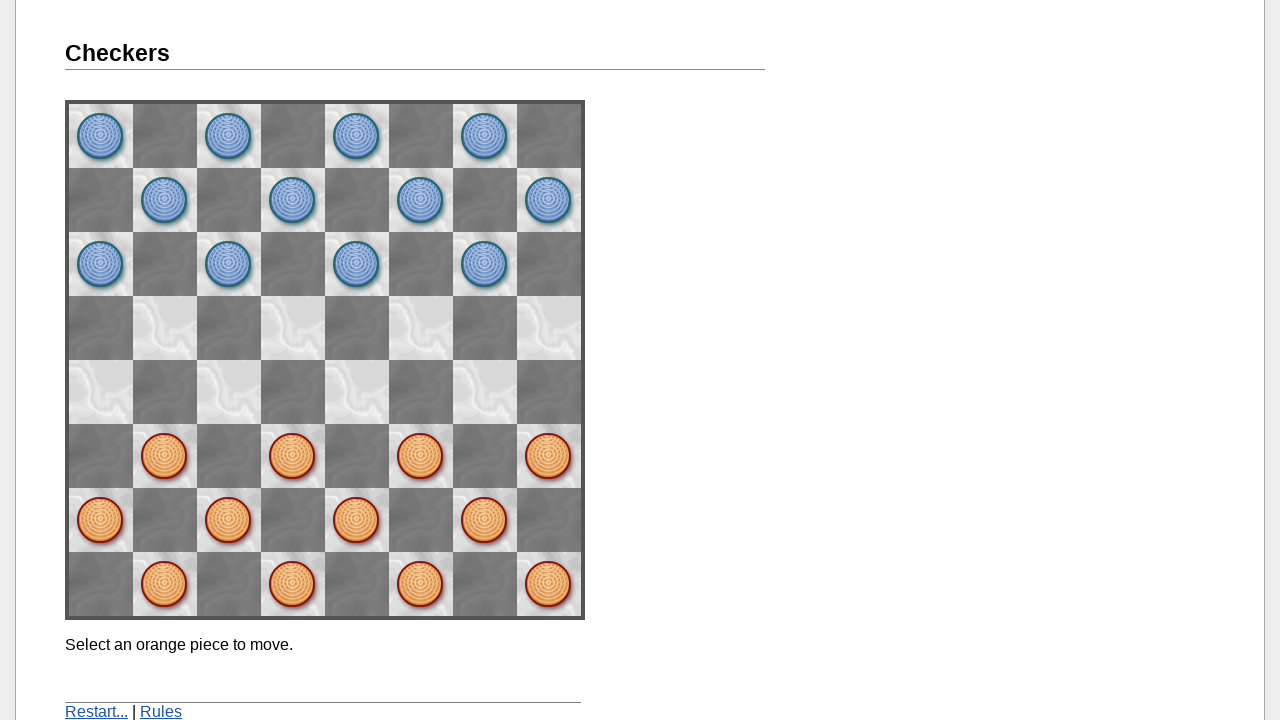